Navigates to Flipkart website and validates the page title and URL

Starting URL: https://www.flipkart.com

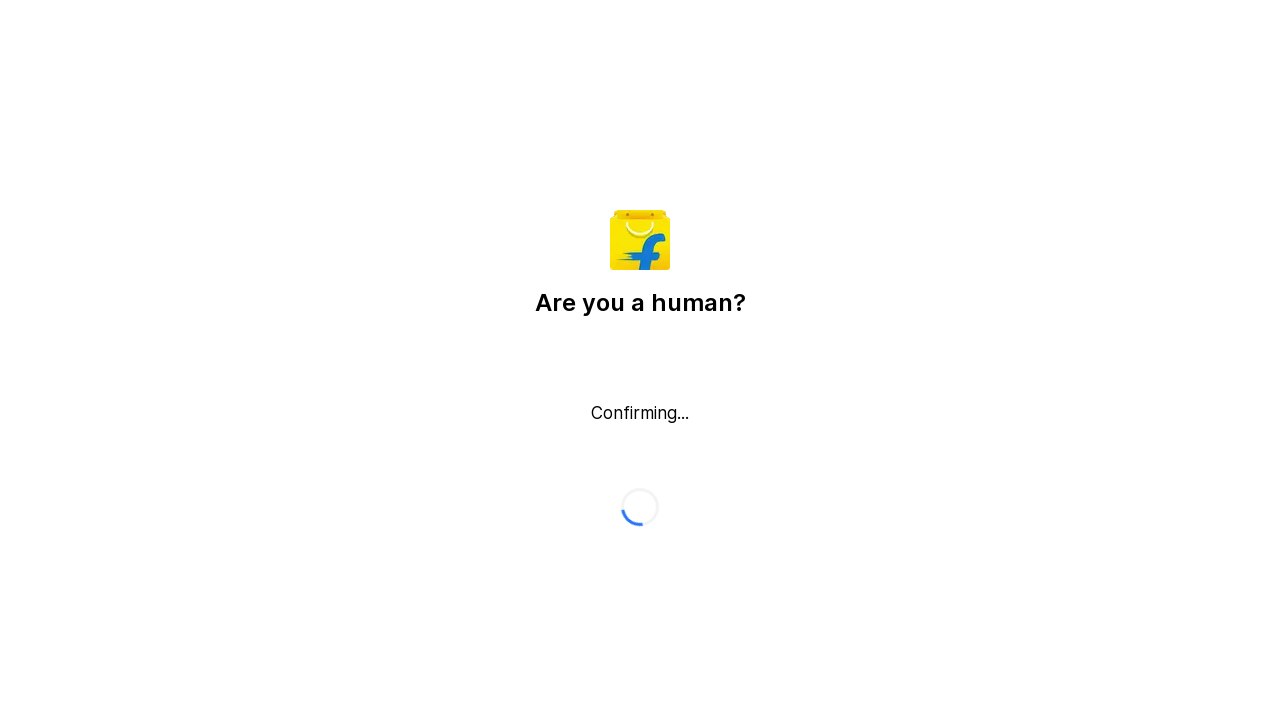

Retrieved page title
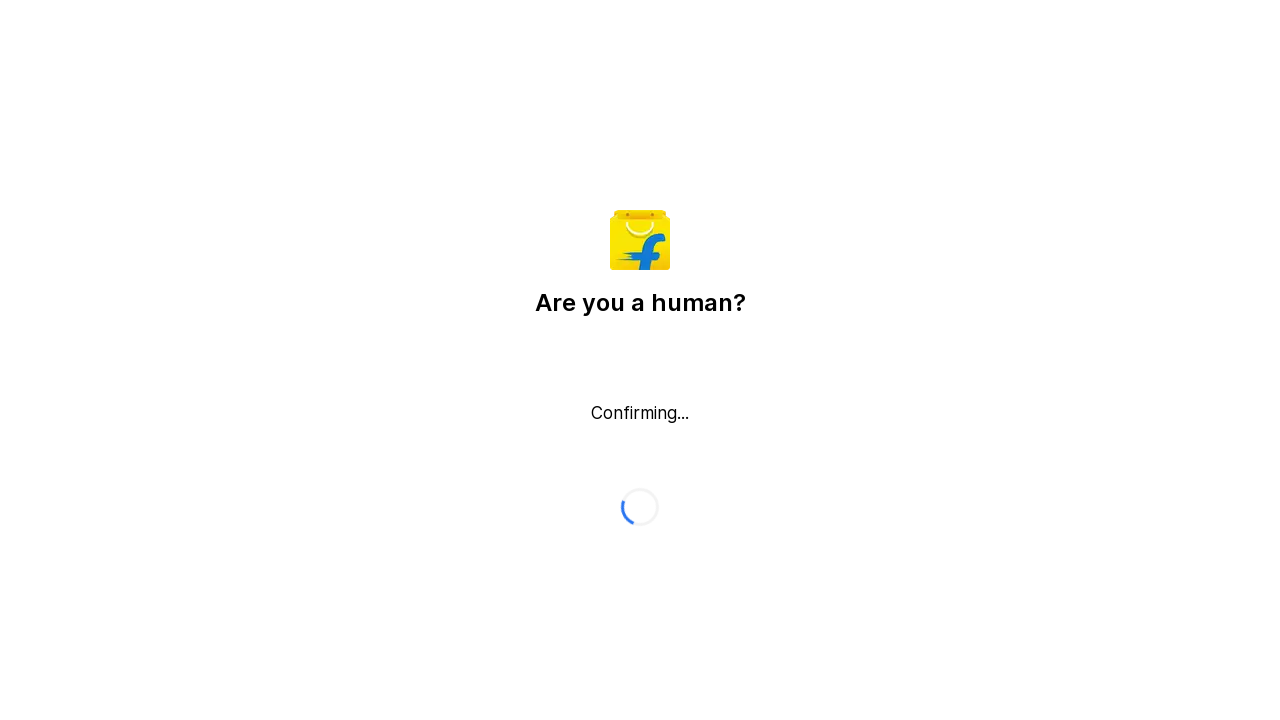

Retrieved current URL
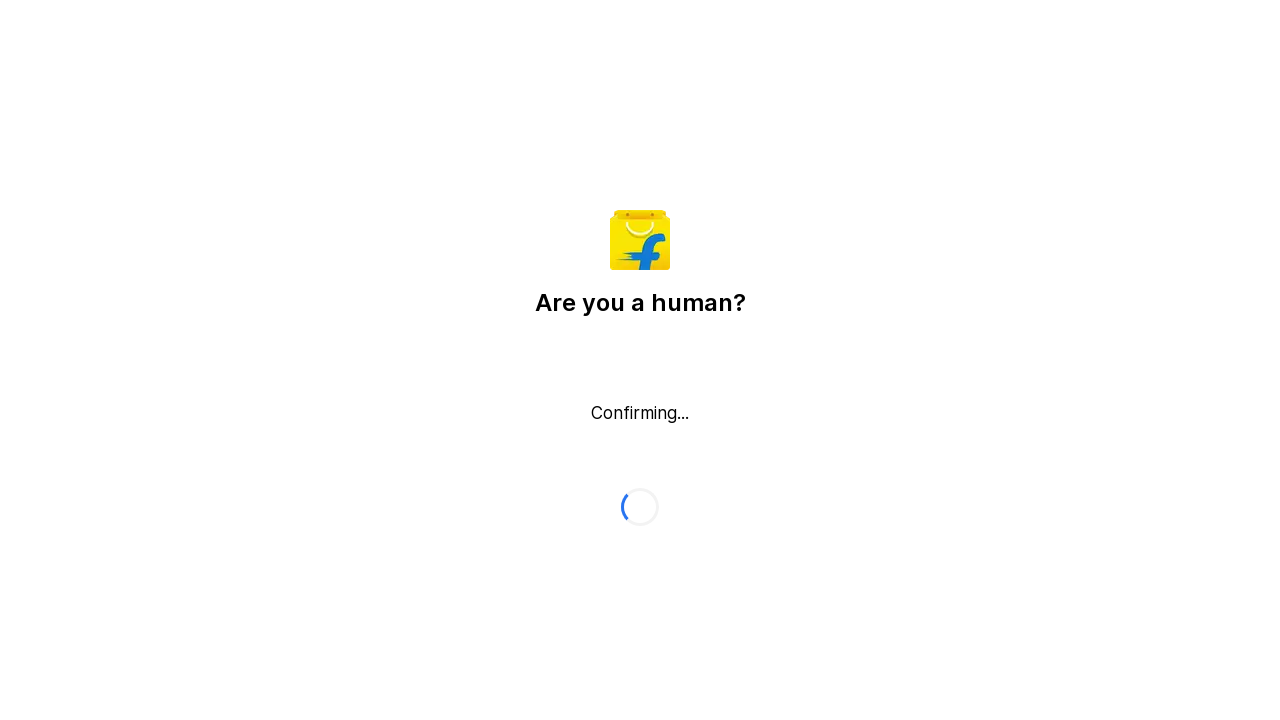

Retrieved page source content
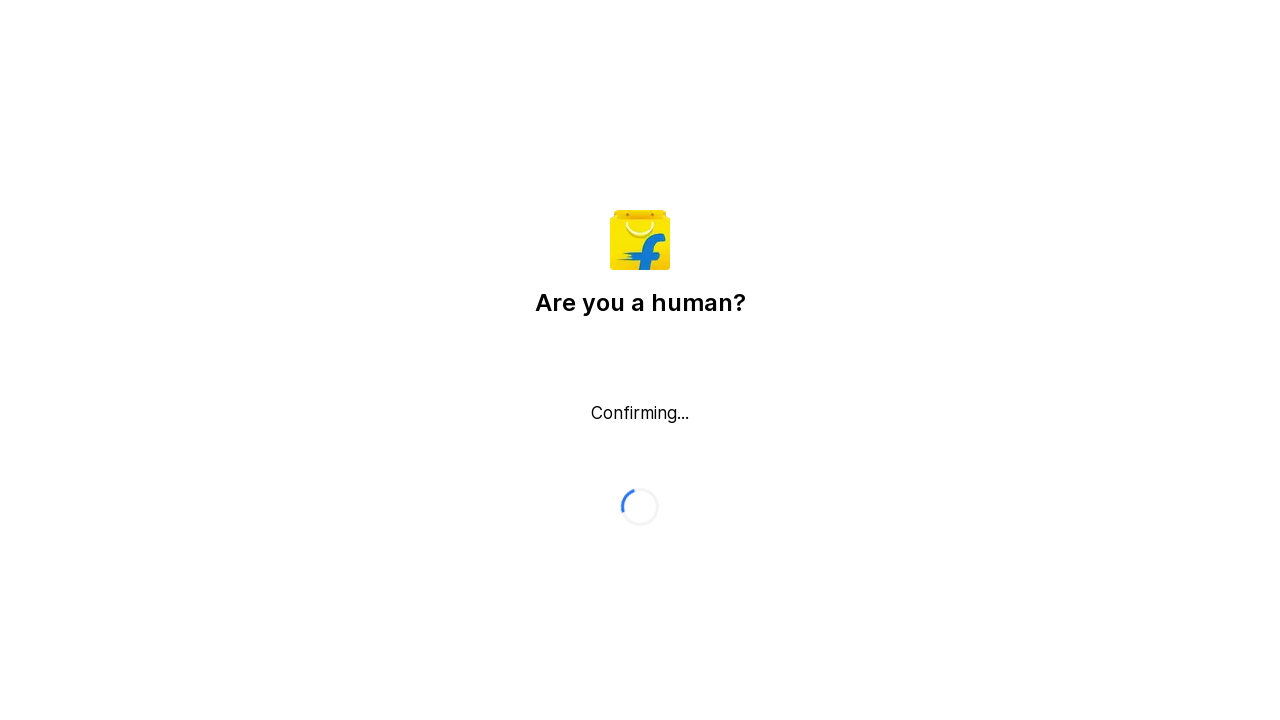

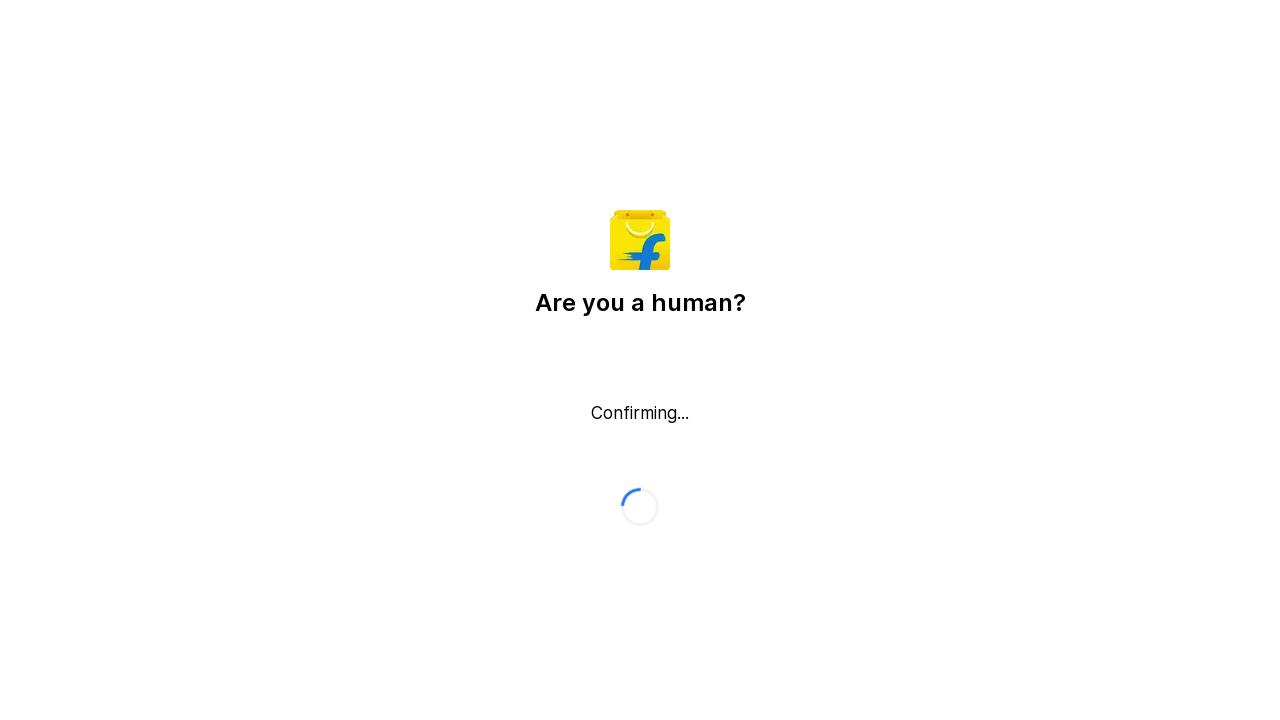